Tests navigating to first item starting with letter 't' by pressing that key.

Starting URL: https://next.fritz2.dev/headless-demo/#listbox

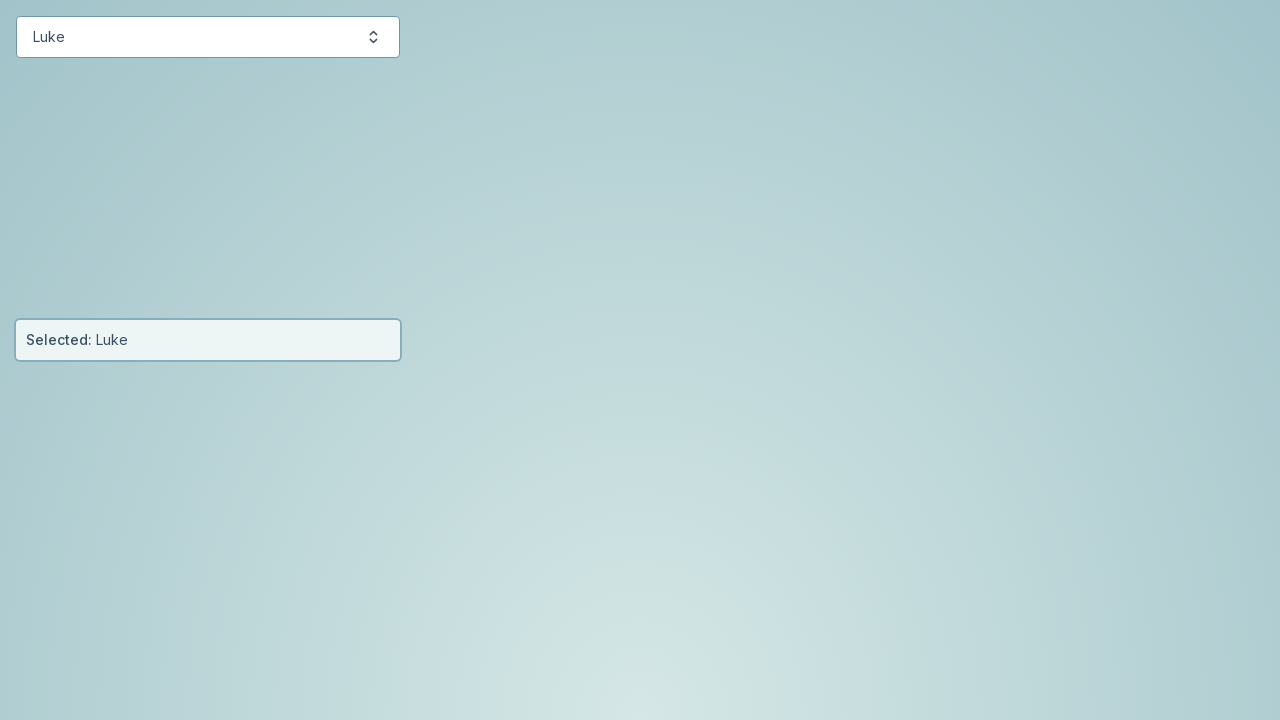

Clicked button to open listbox at (208, 37) on #starwars-button
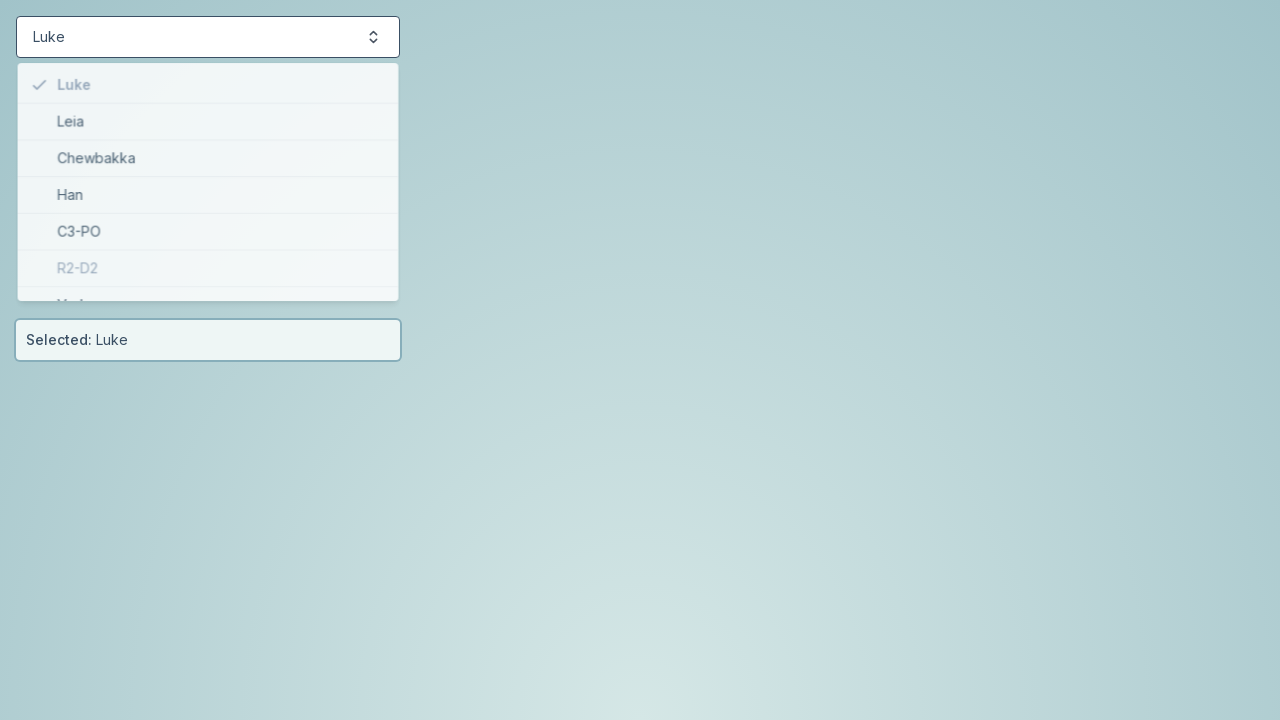

Listbox items loaded
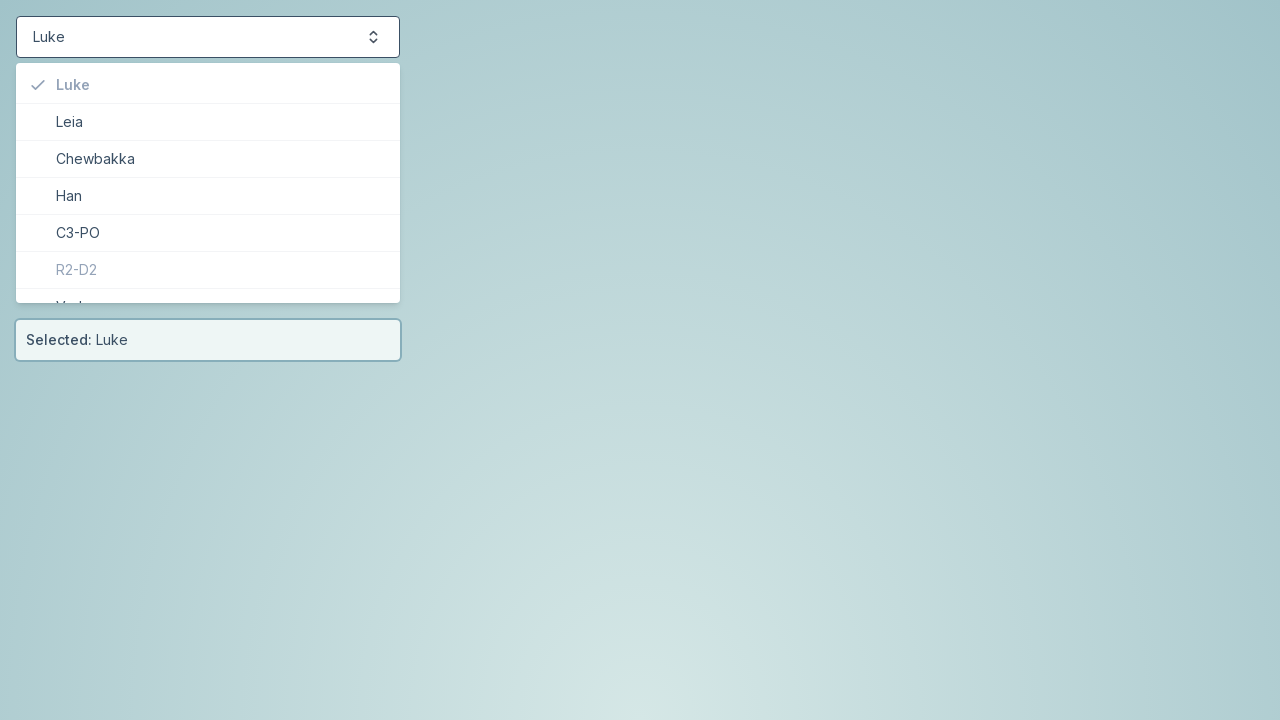

Pressed 't' key to jump to first item starting with 't' on #starwars-items
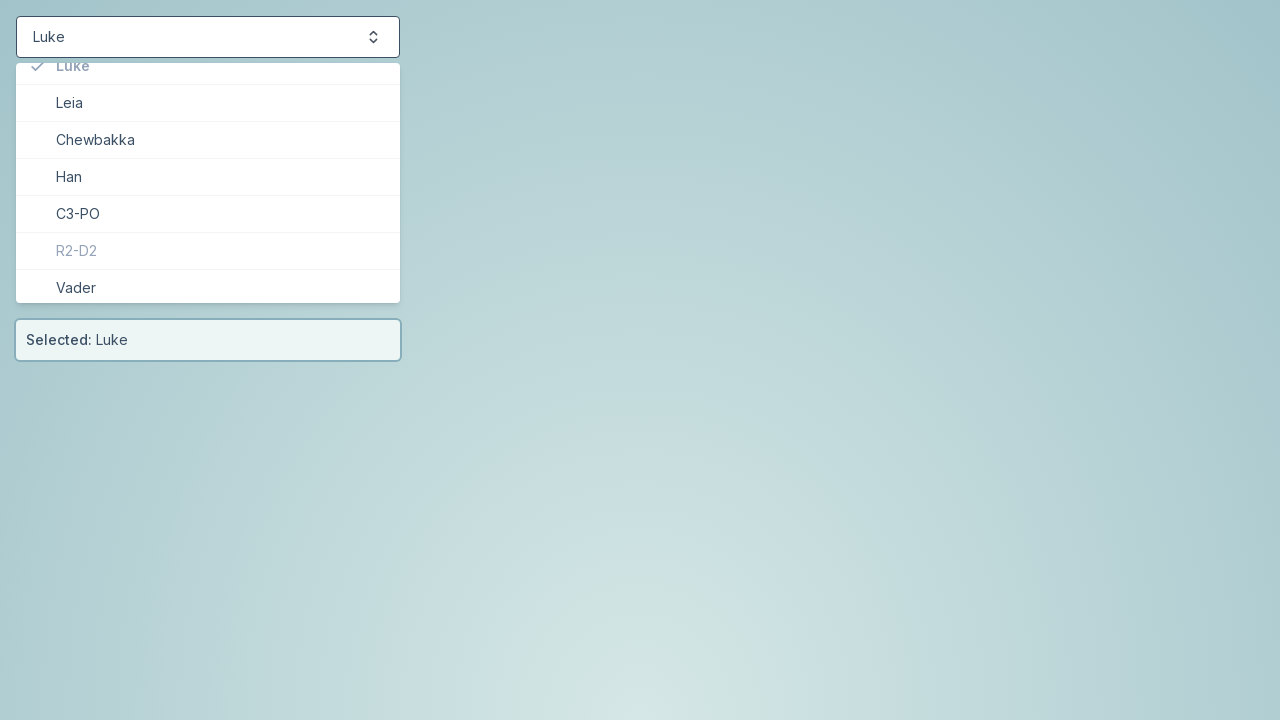

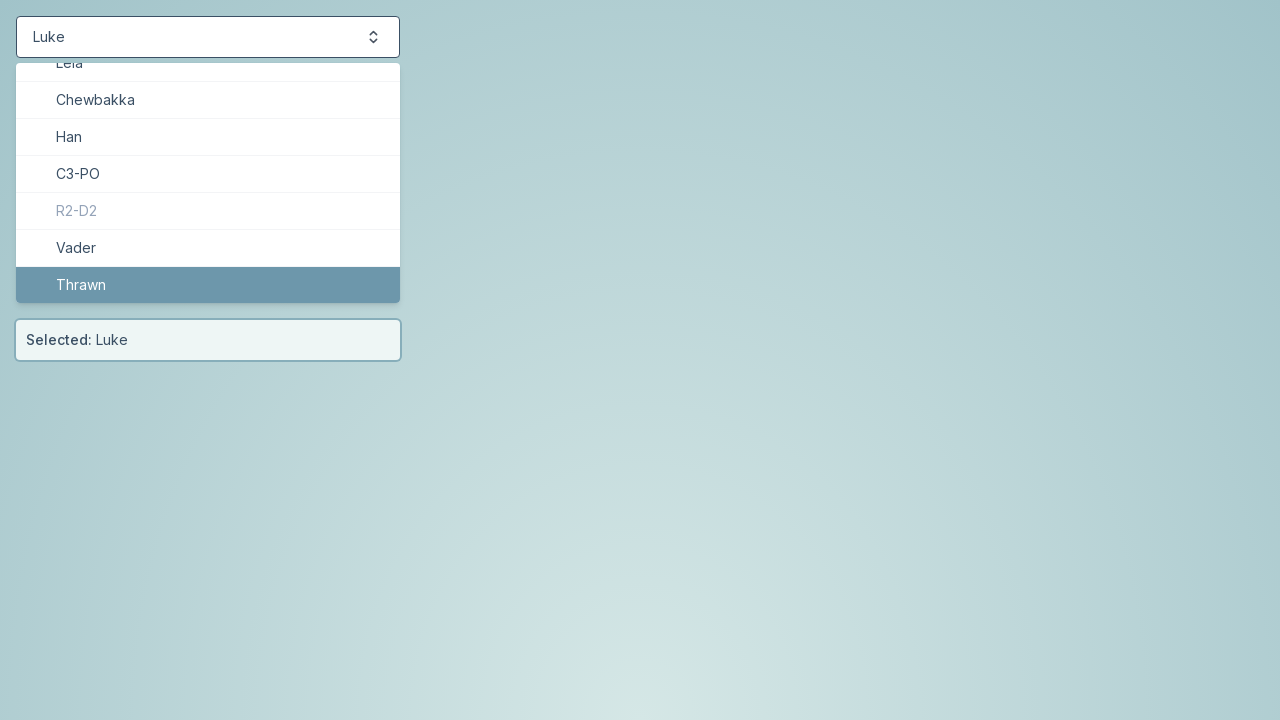